Tests a form that requires calculating a mathematical value based on a displayed number, filling in the answer, checking a checkbox, selecting a radio button, and submitting the form.

Starting URL: https://SunInJuly.github.io/execute_script.html

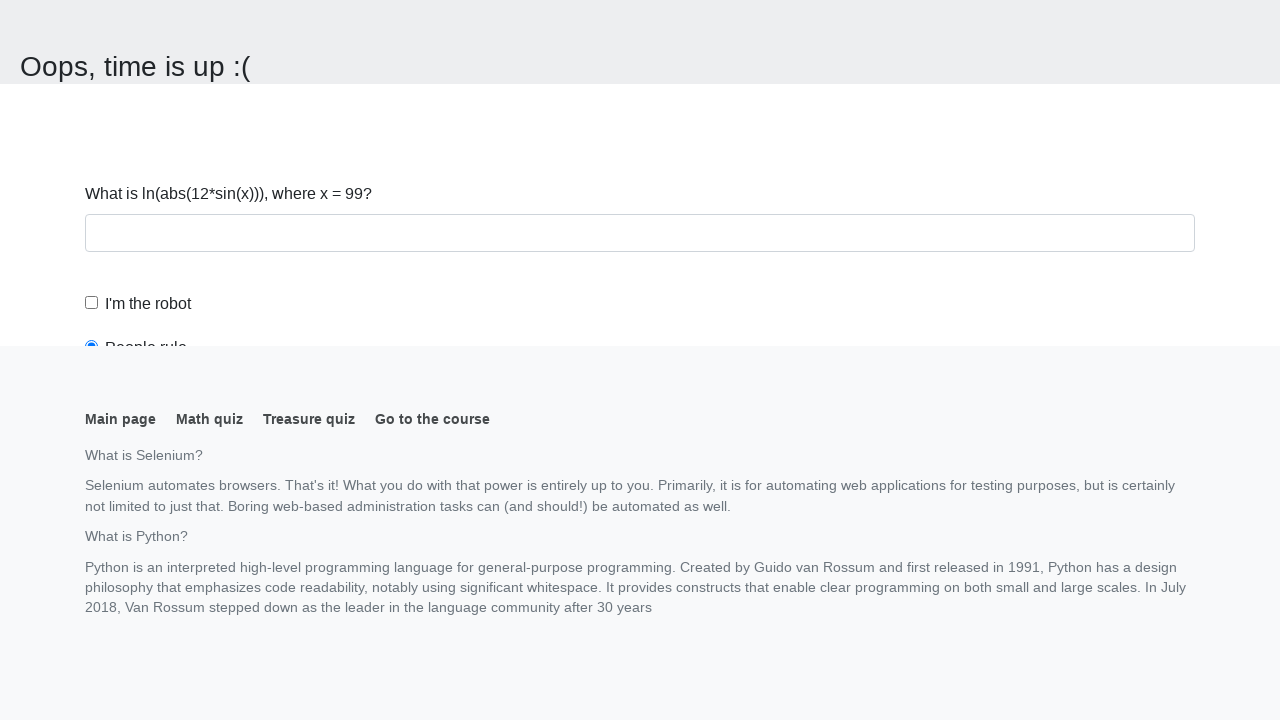

Navigated to calculator form page
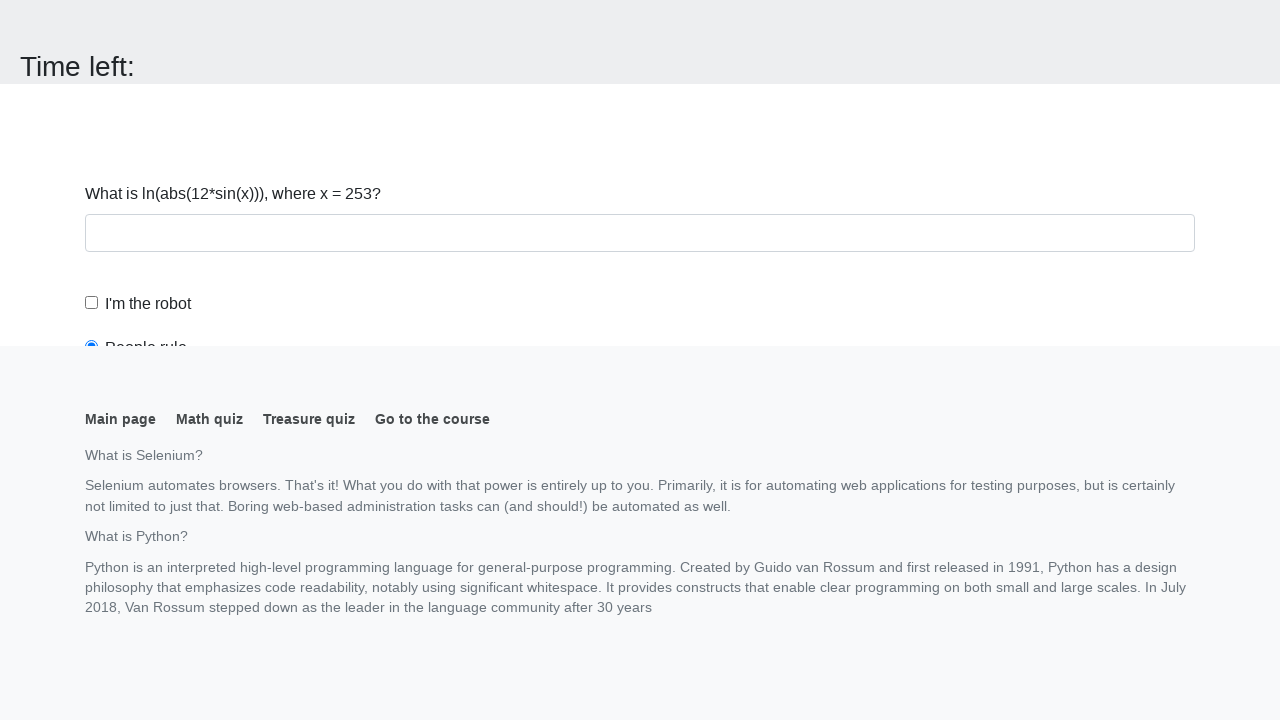

Retrieved input value: 253
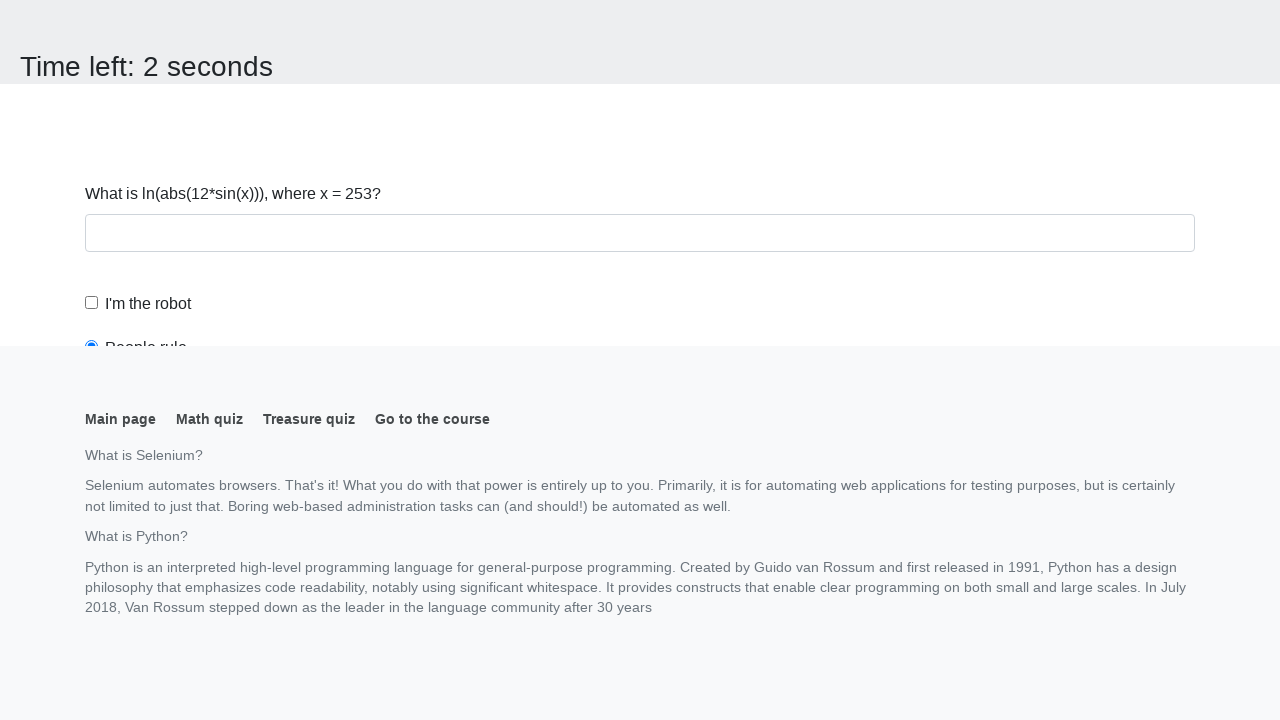

Calculated mathematical answer: 2.4797169351557757
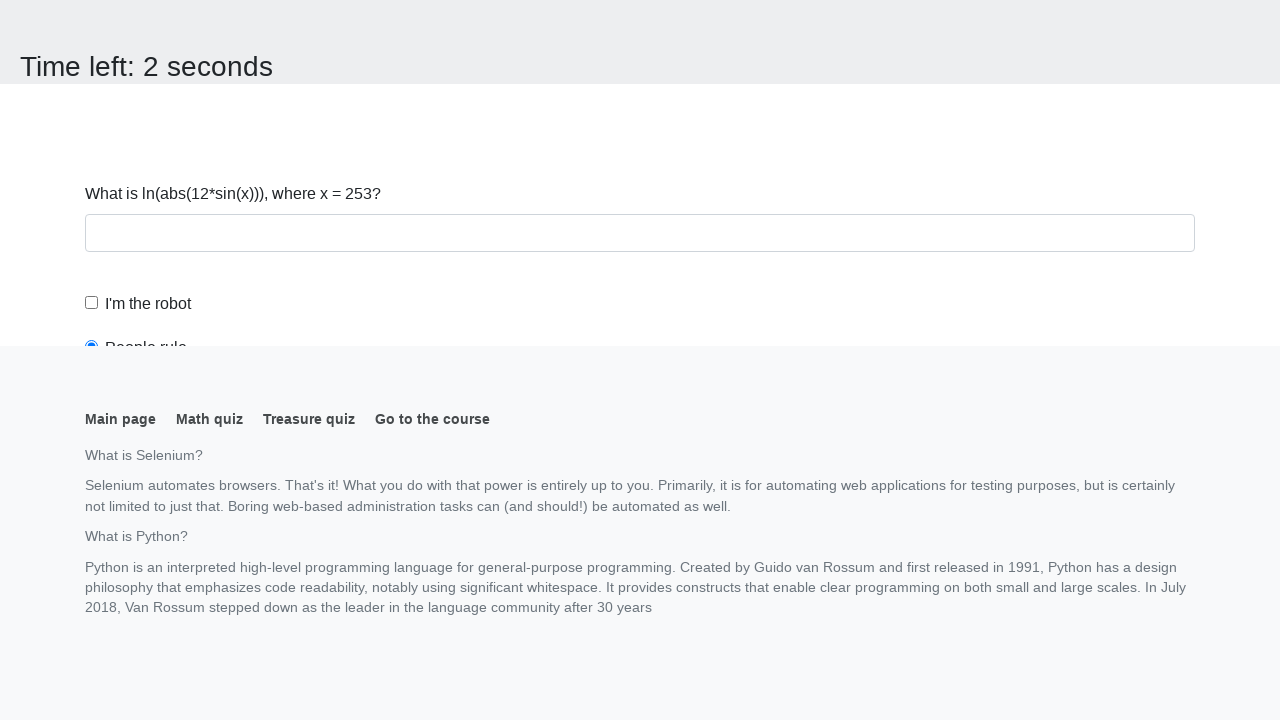

Scrolled to answer input field
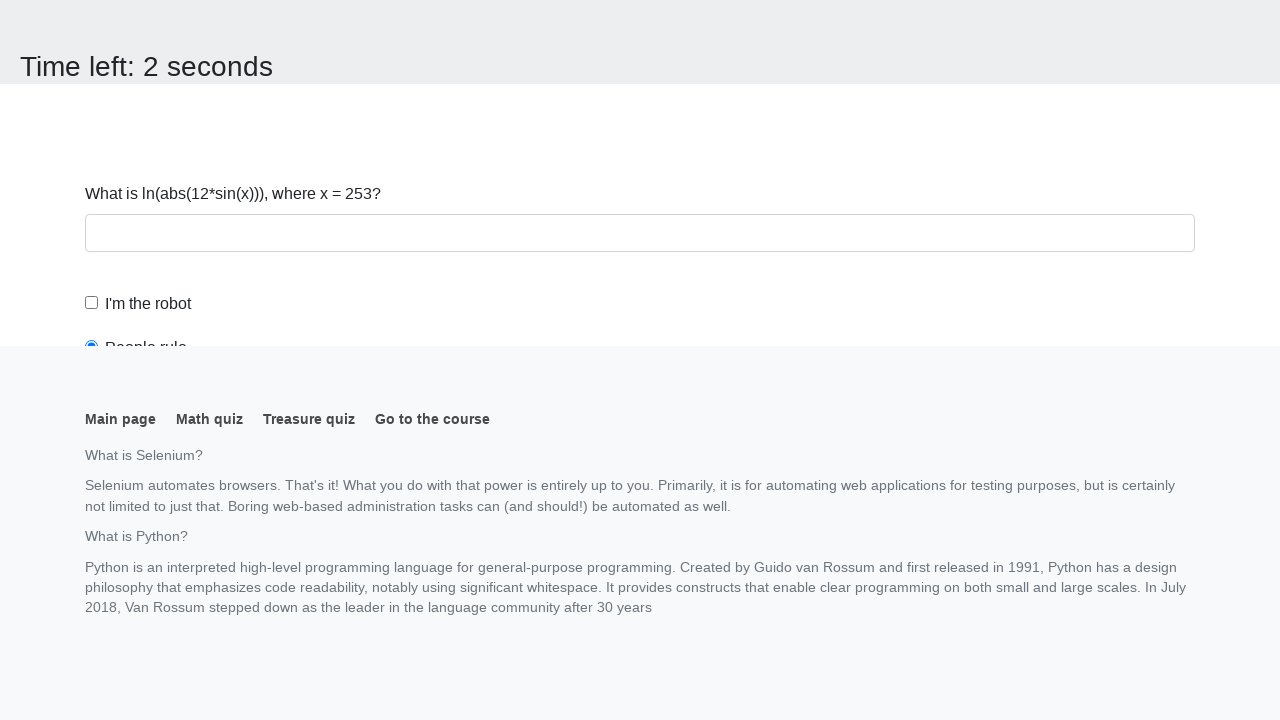

Filled answer field with calculated value: 2.4797169351557757 on #answer
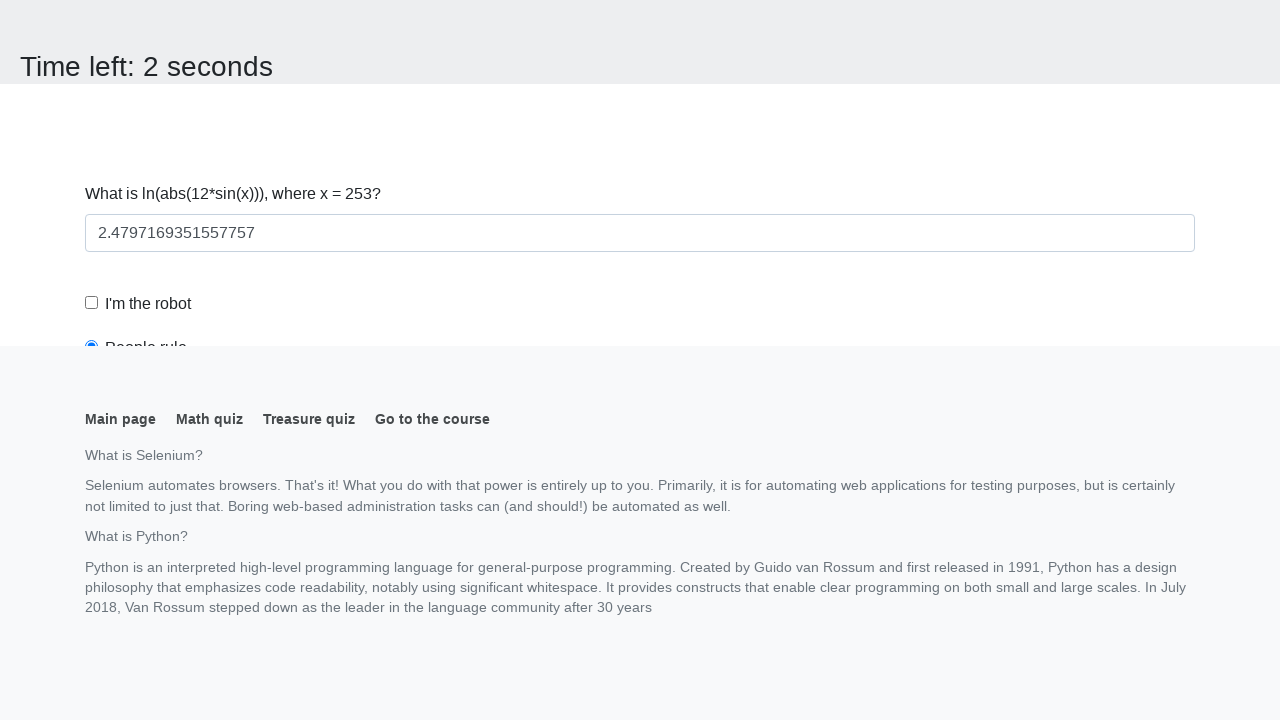

Checked the robot checkbox at (92, 303) on #robotCheckbox
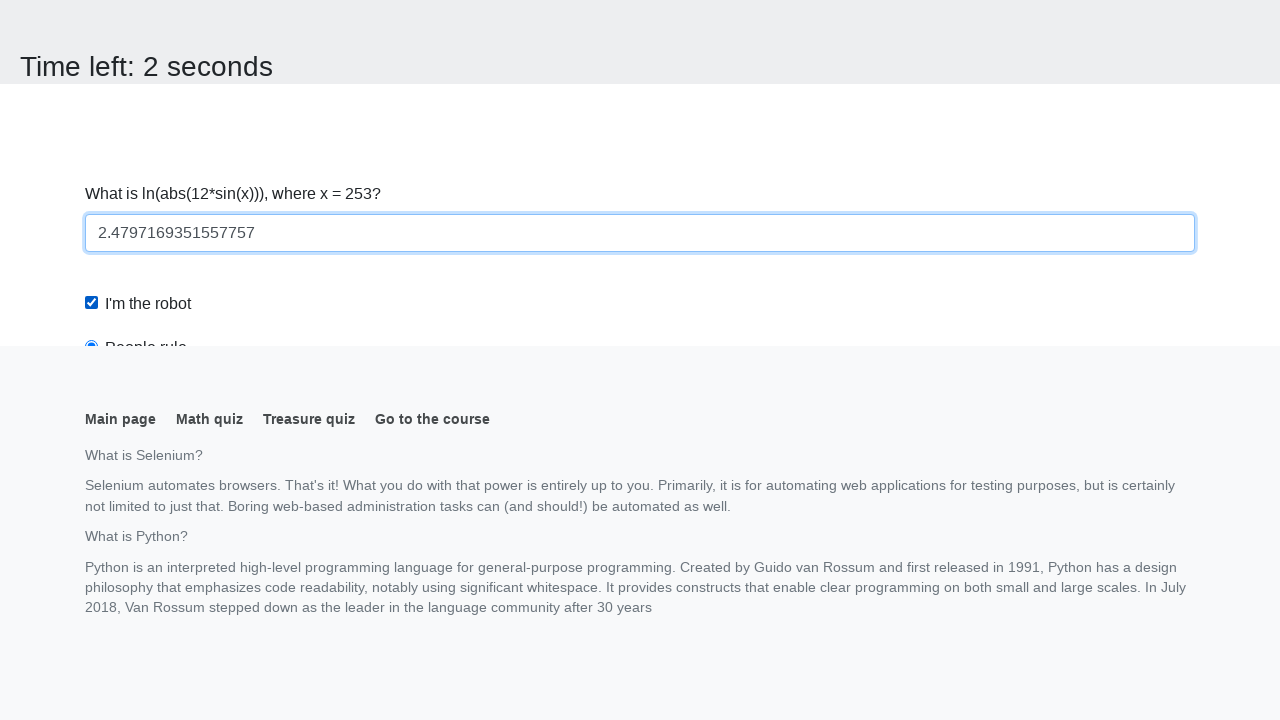

Selected 'robots rule' radio button at (92, 7) on #robotsRule
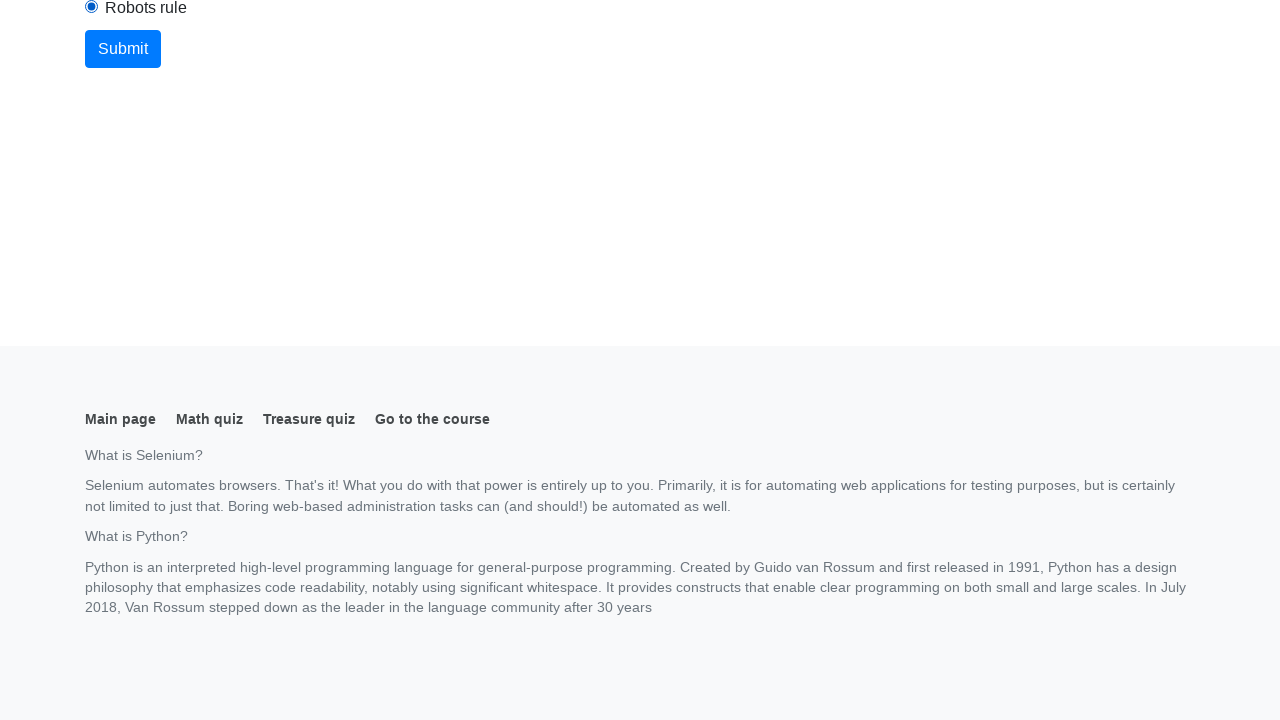

Clicked submit button to submit the form at (123, 49) on .btn
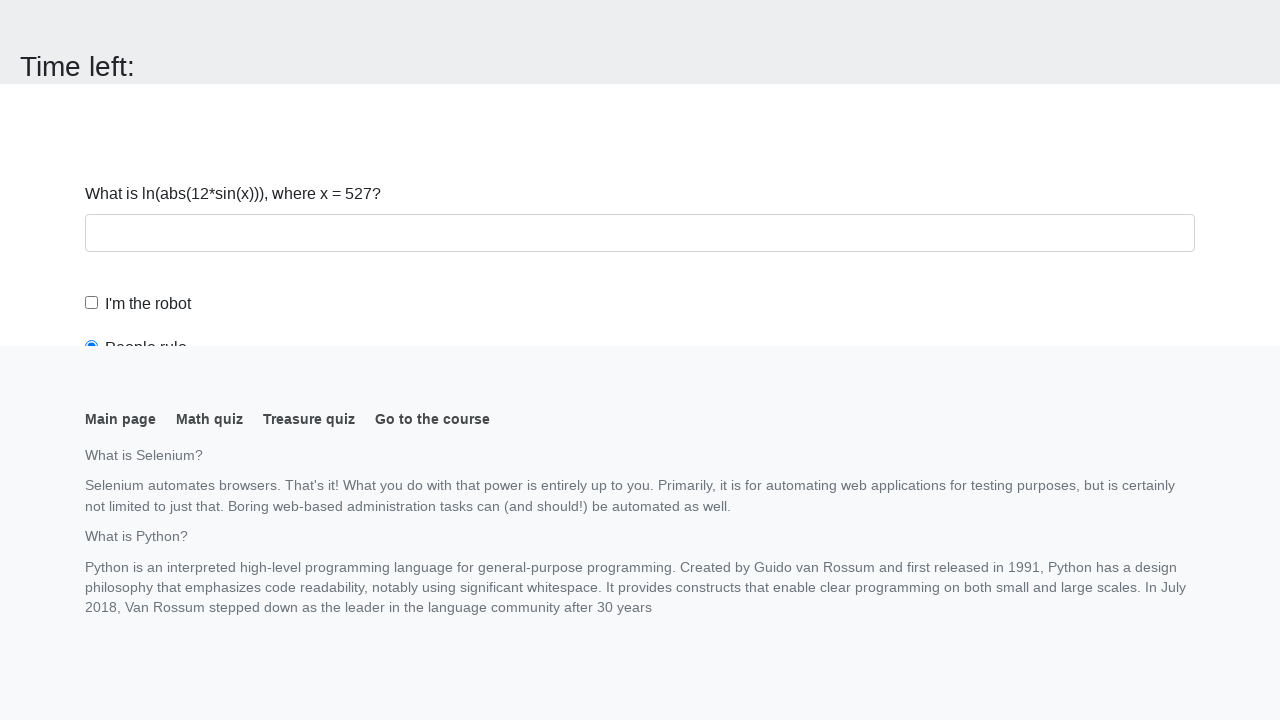

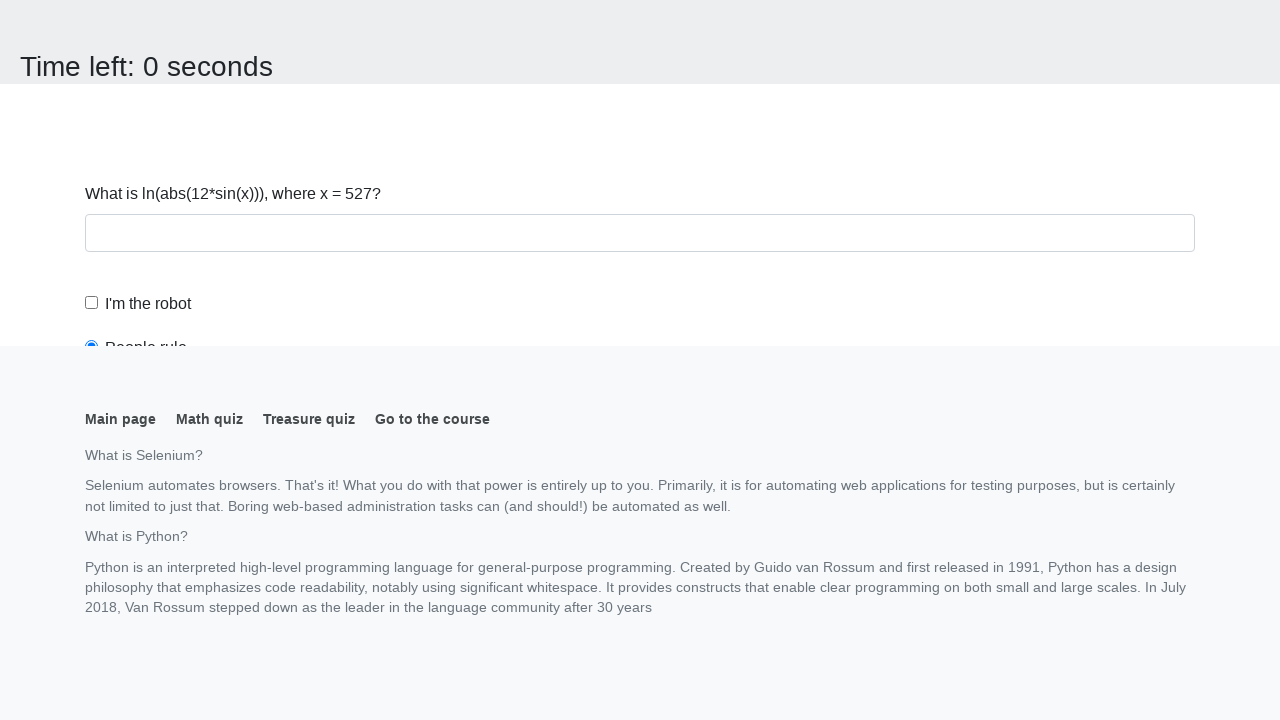